Tests adding and removing dynamic elements by clicking buttons and verifying element counts

Starting URL: https://the-internet.herokuapp.com/add_remove_elements/

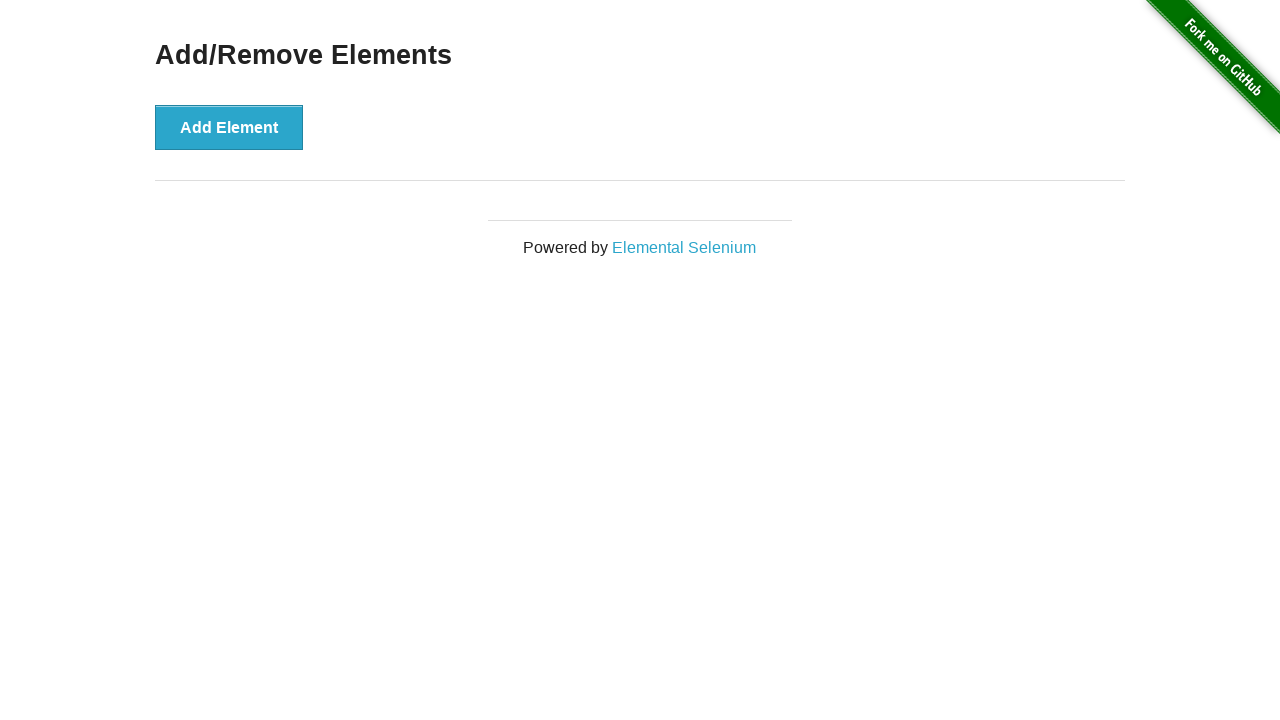

Clicked Add Element button (first time) at (229, 127) on .example>button
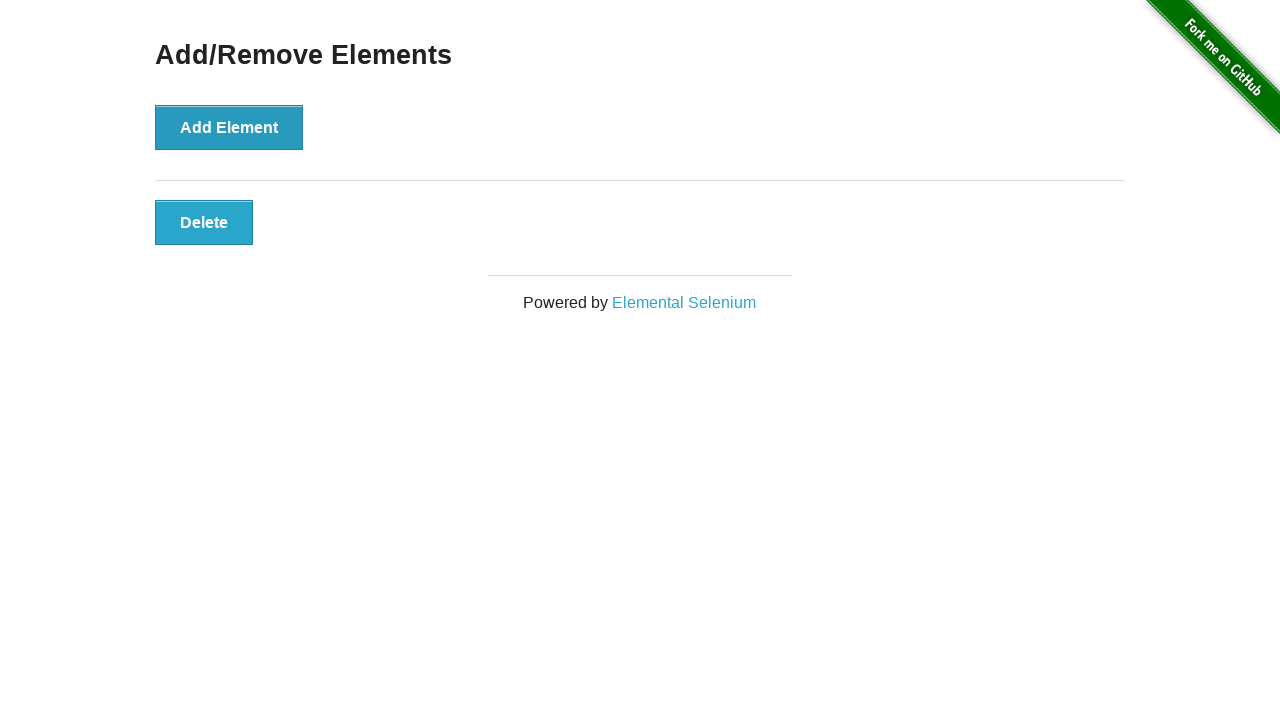

Clicked Add Element button (second time) at (229, 127) on .example>button
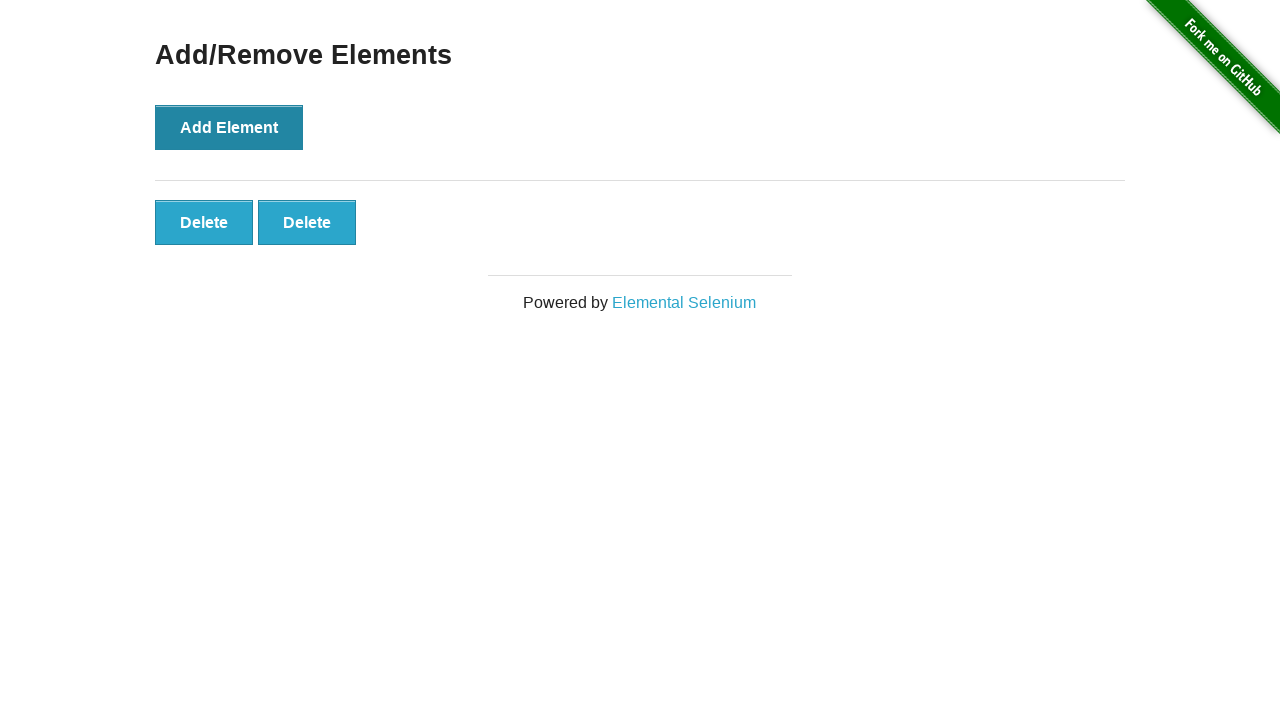

Clicked first delete button to remove an element at (204, 222) on xpath=//div[@id='elements']/button[1]
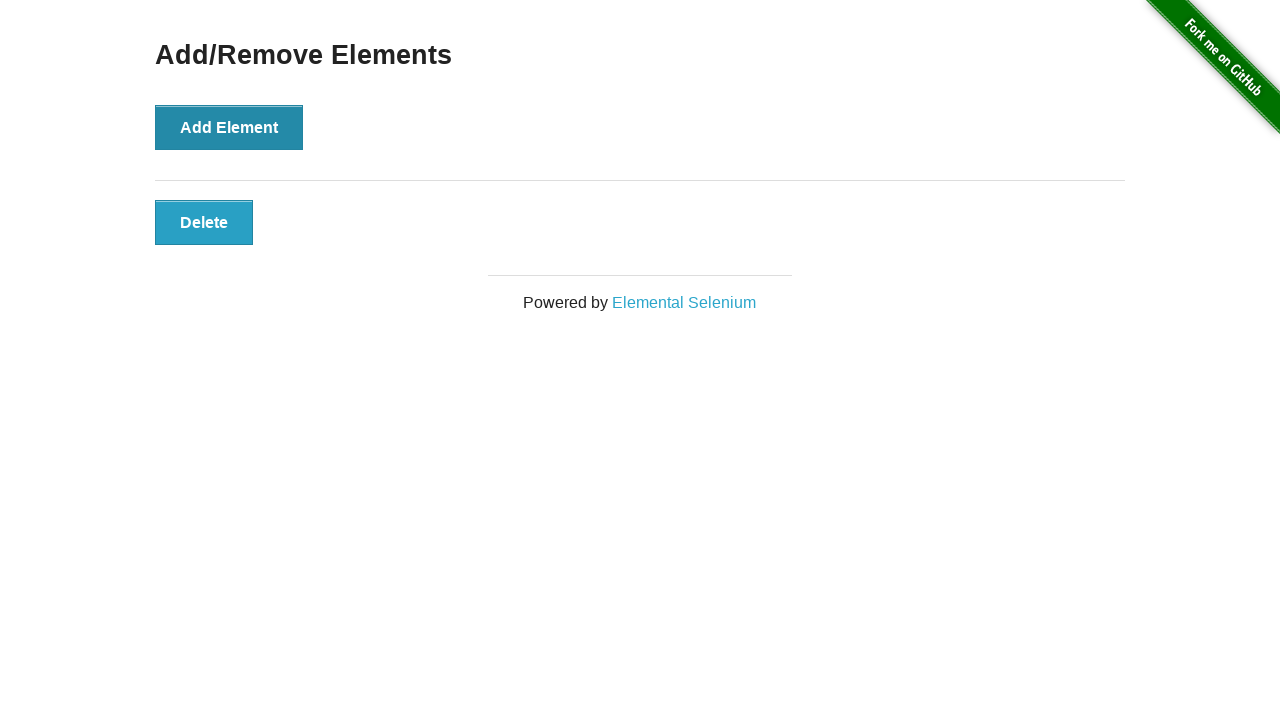

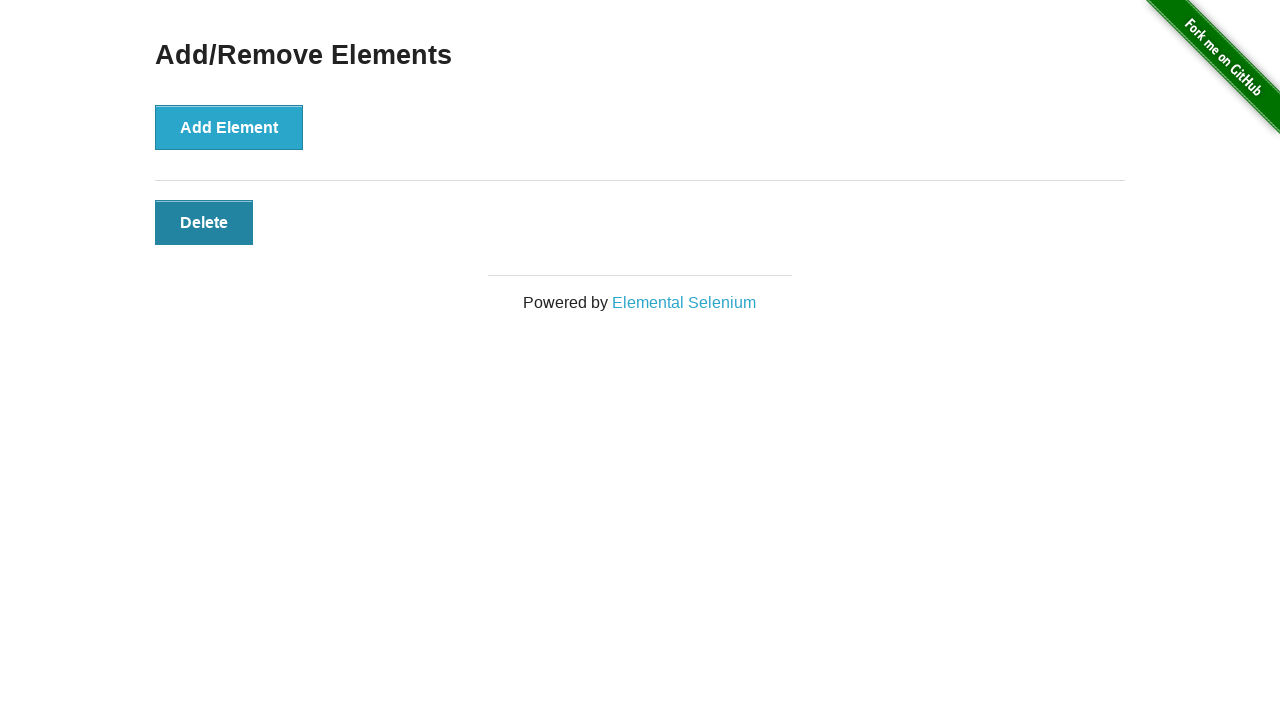